Tests explicit wait for attribute change by waiting for paragraph style to contain specific color value

Starting URL: https://kristinek.github.io/site/examples/sync

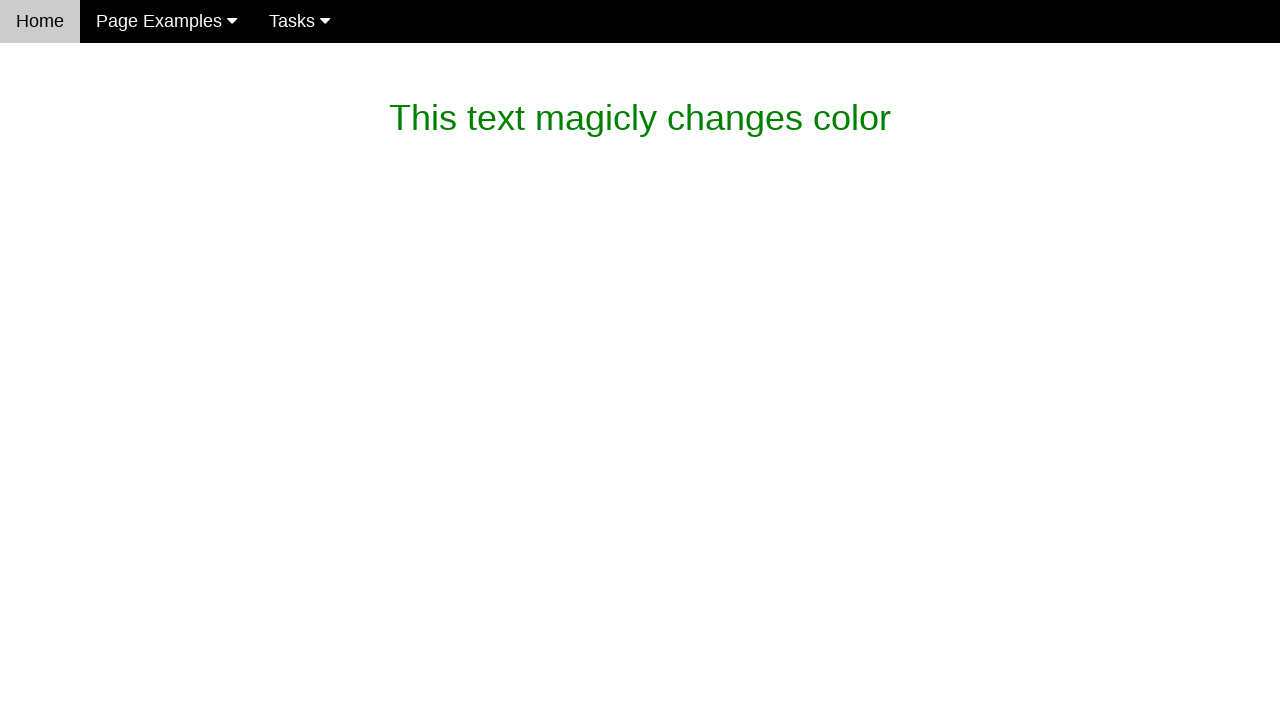

Waited for #magic_text element to be present
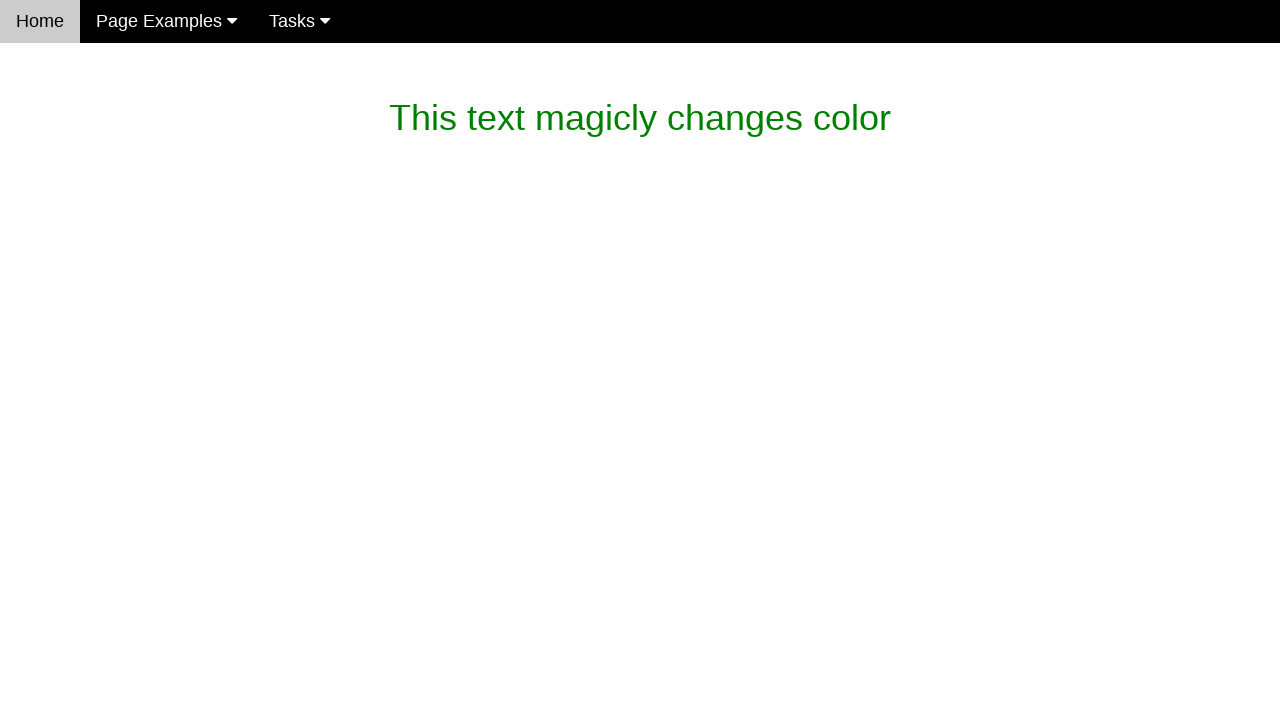

Waited for paragraph style to contain color rgb(119, 119, 119)
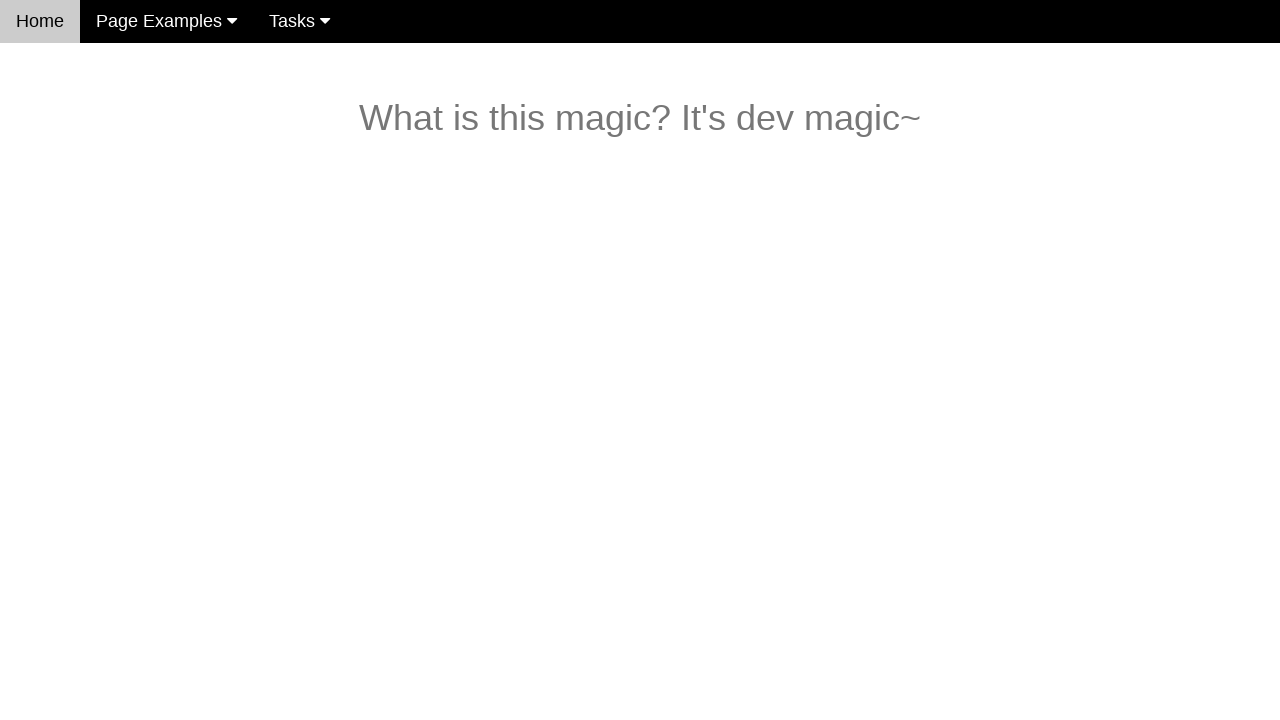

Verified paragraph text changed to 'What is this magic? It's dev magic~'
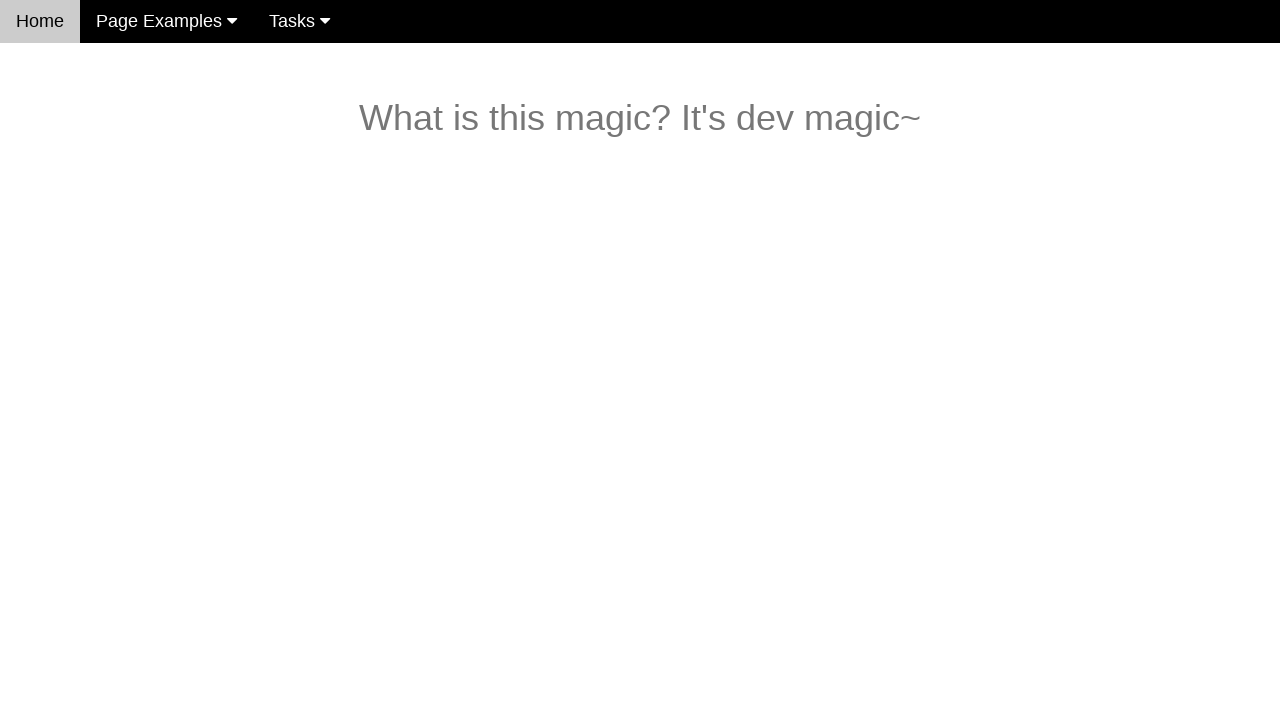

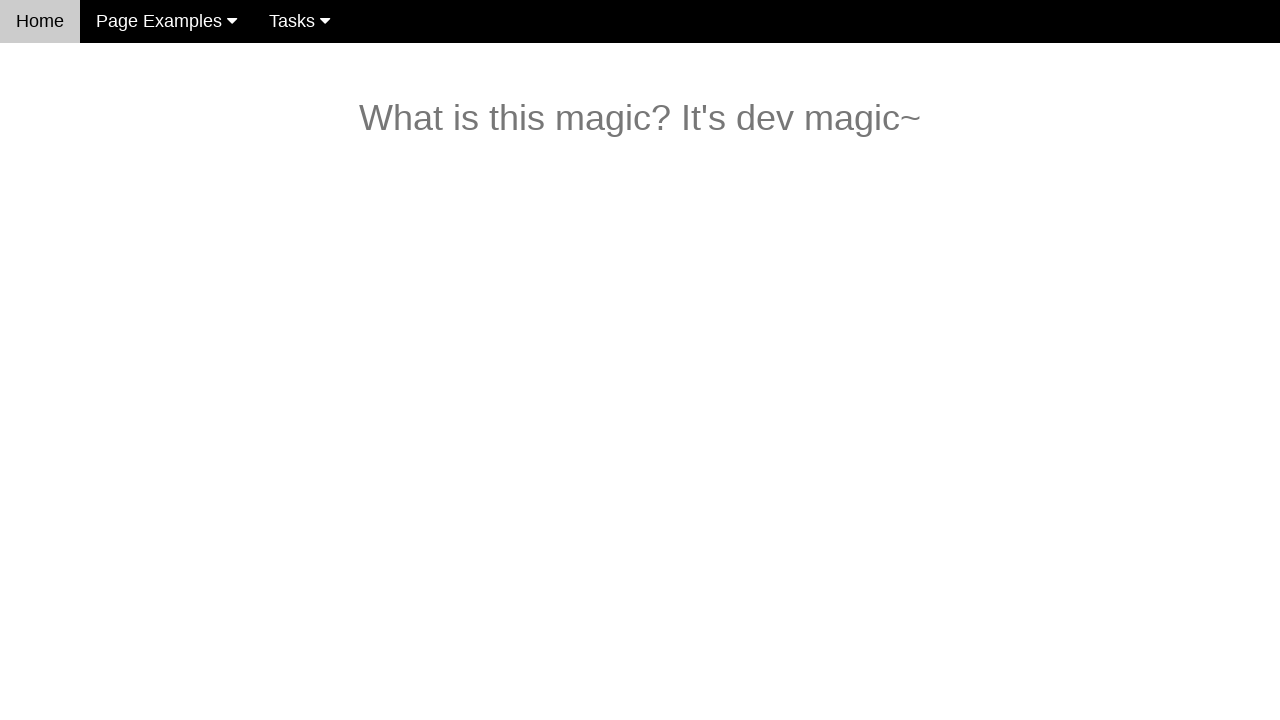